Tests adding a task "Selenium" to the todo list and verifies it was added successfully

Starting URL: https://lambdatest.github.io/sample-todo-app/

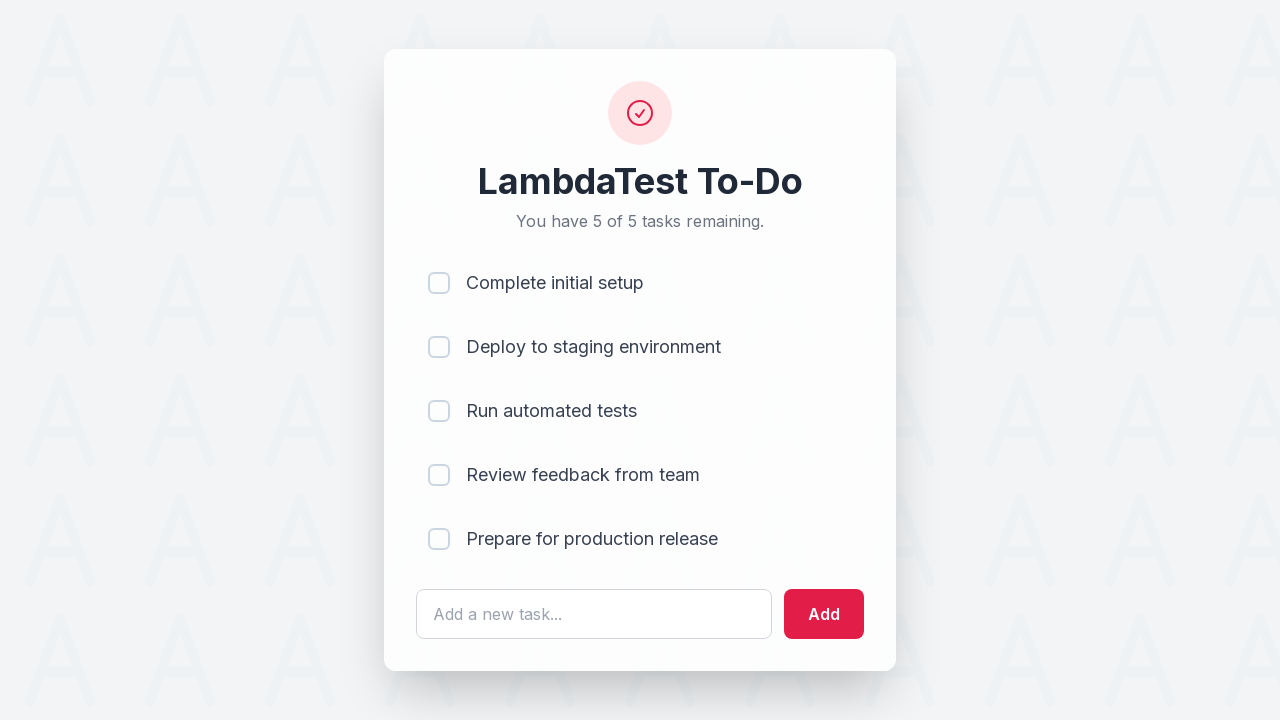

Filled task input field with 'Selenium' on #sampletodotext
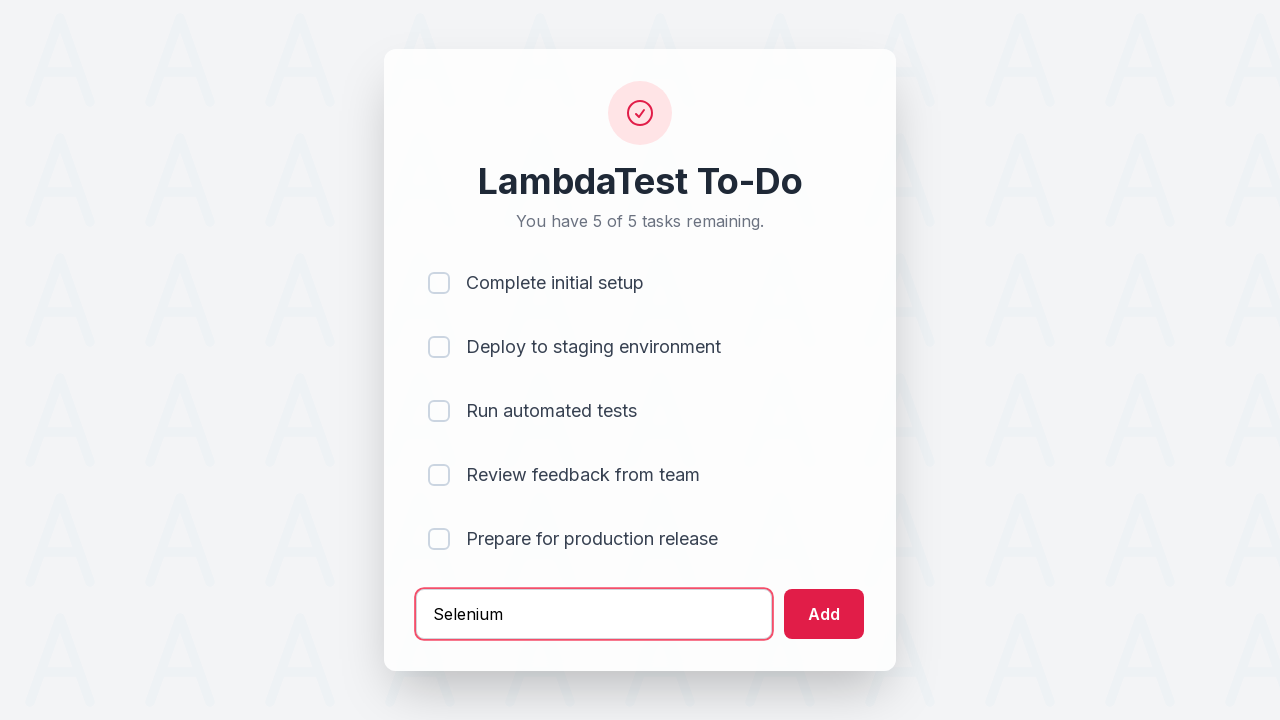

Pressed Enter to add the task on #sampletodotext
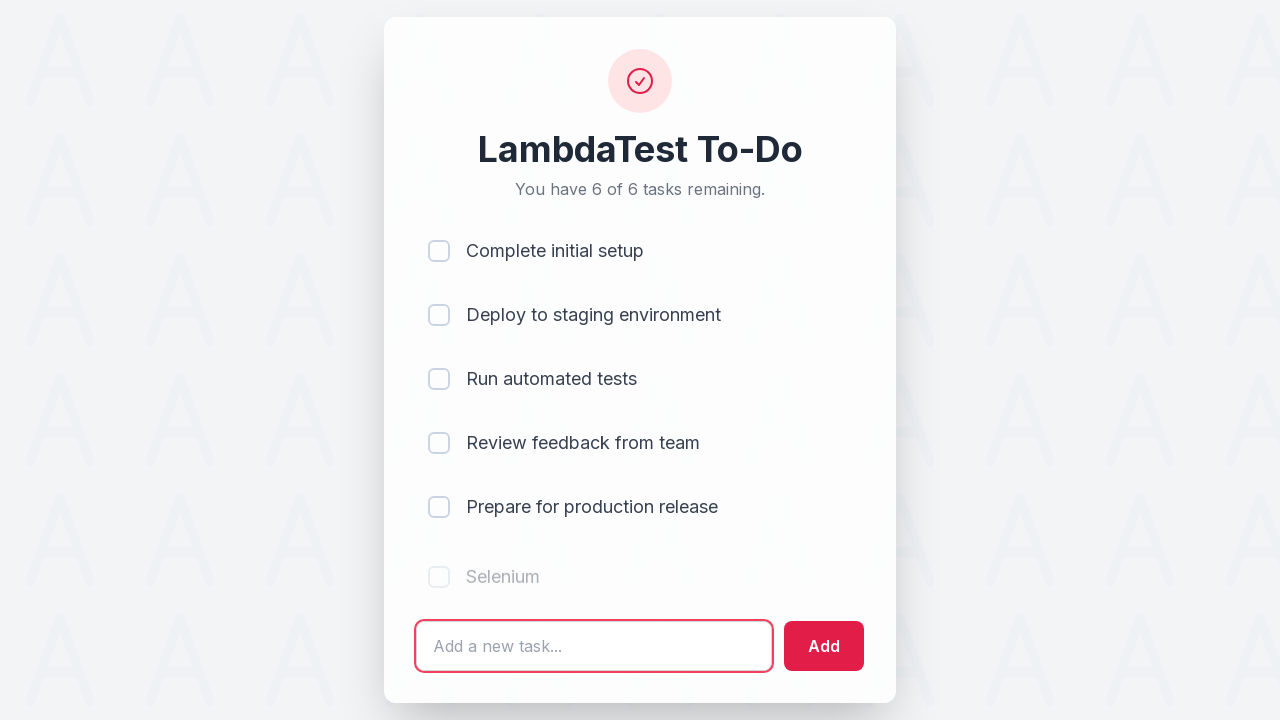

Verified that the new task 'Selenium' was added to the list
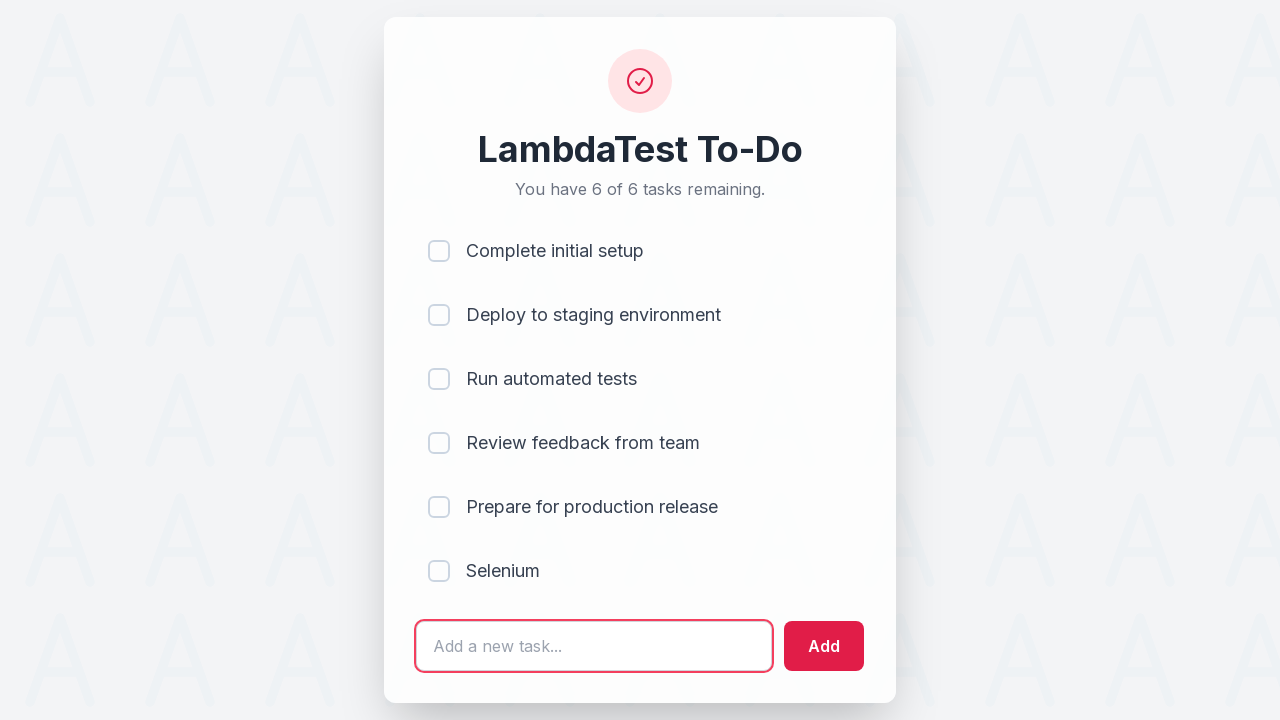

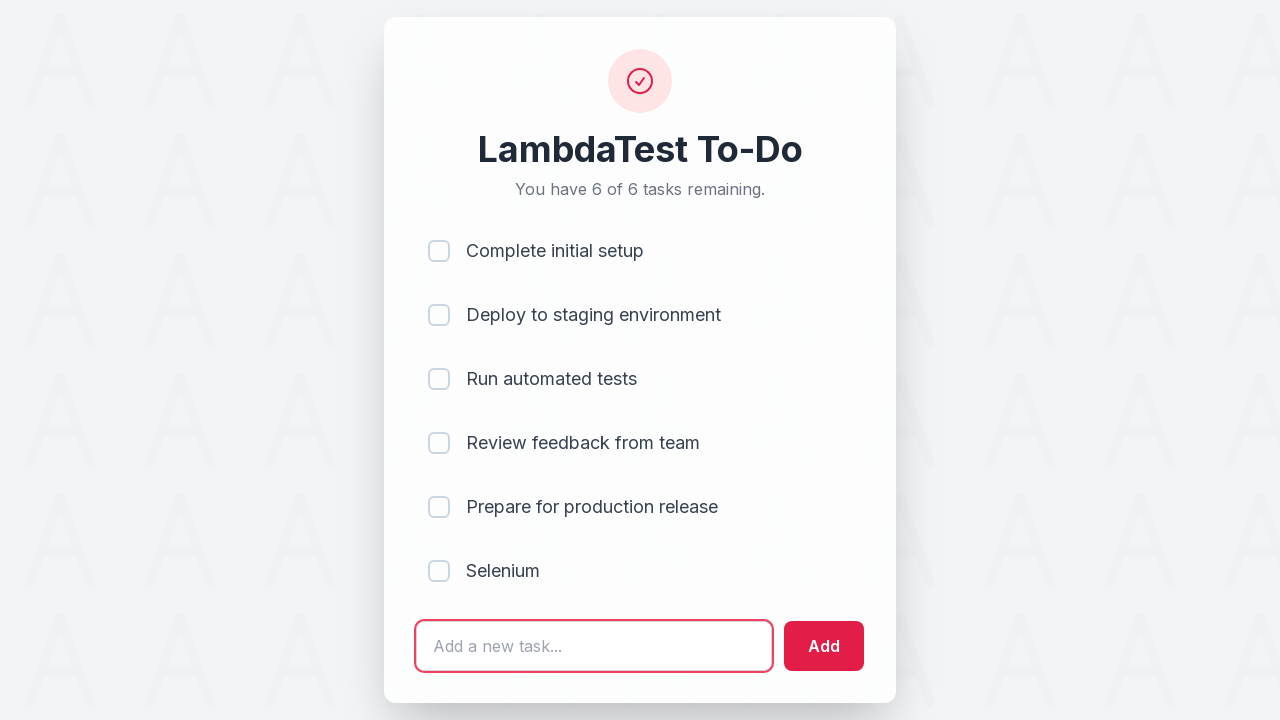